Tests the Sample App demo login form by entering both username and password, then clicking login to verify the success welcome message

Starting URL: http://uitestingplayground.com/

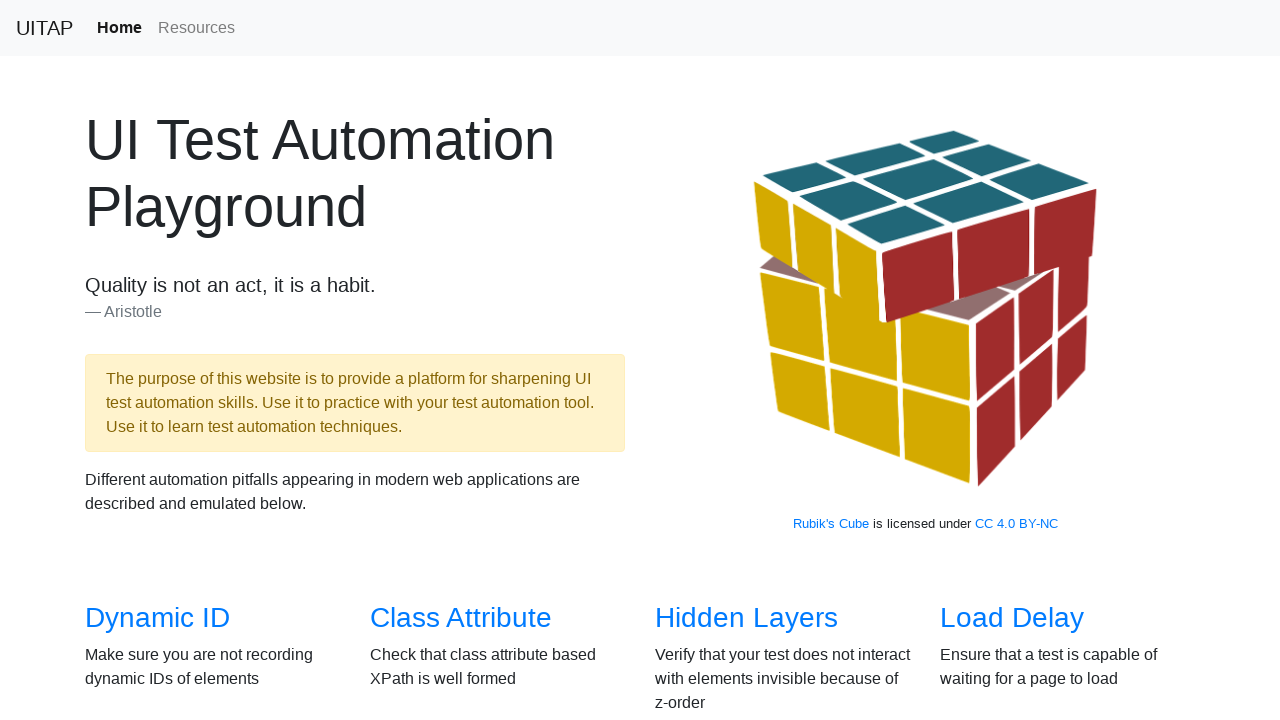

Clicked on Sample App link at (446, 360) on text=Sample App
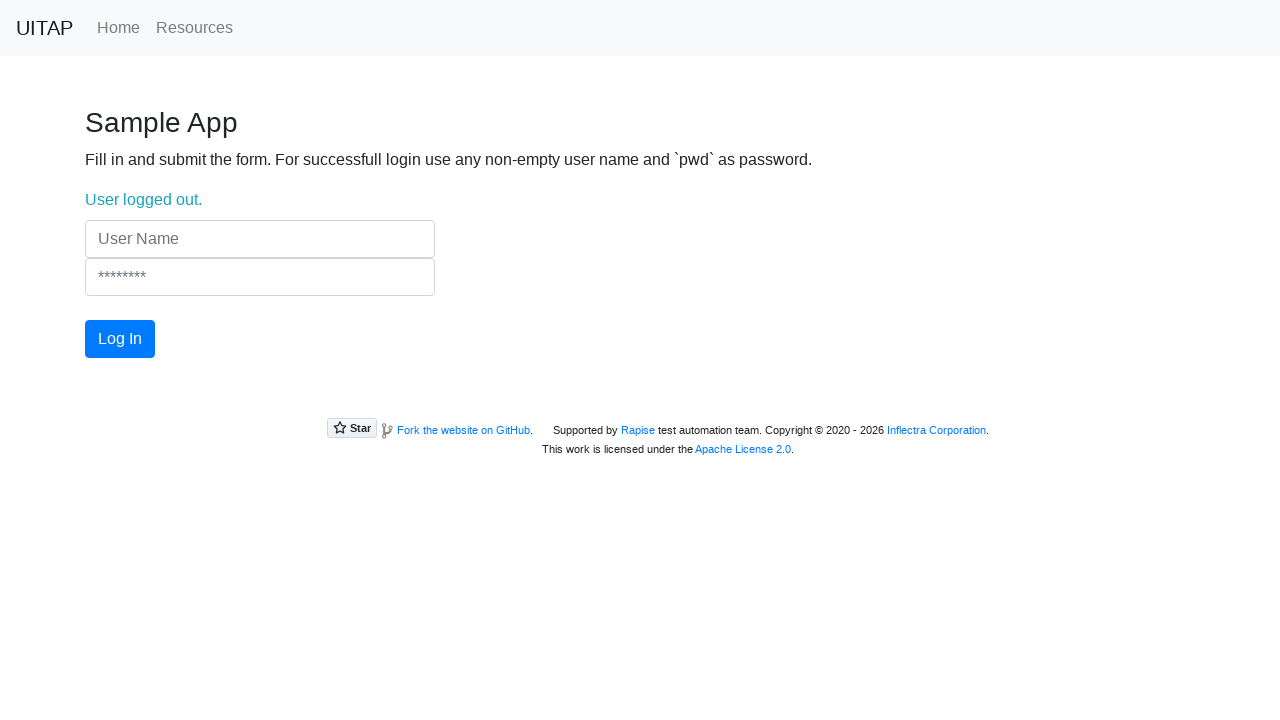

Filled username field with 'UserName' on input[name='UserName']
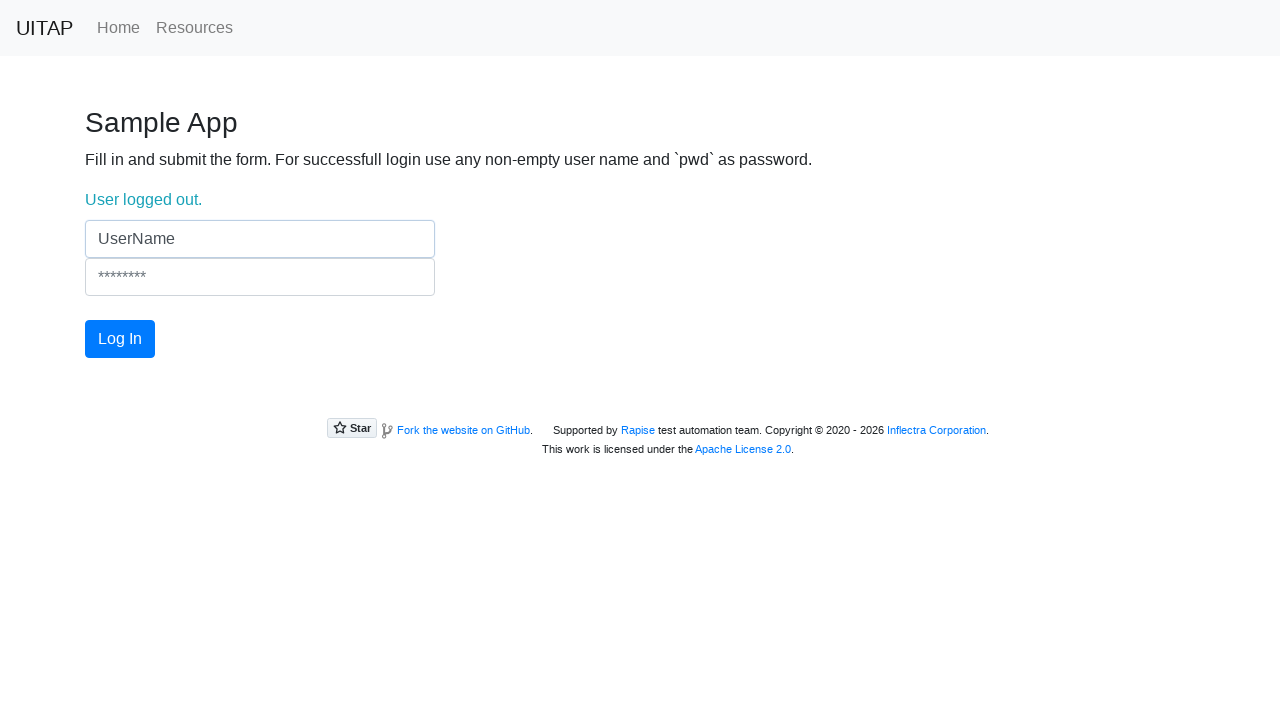

Filled password field with 'pwd' on input[name='Password']
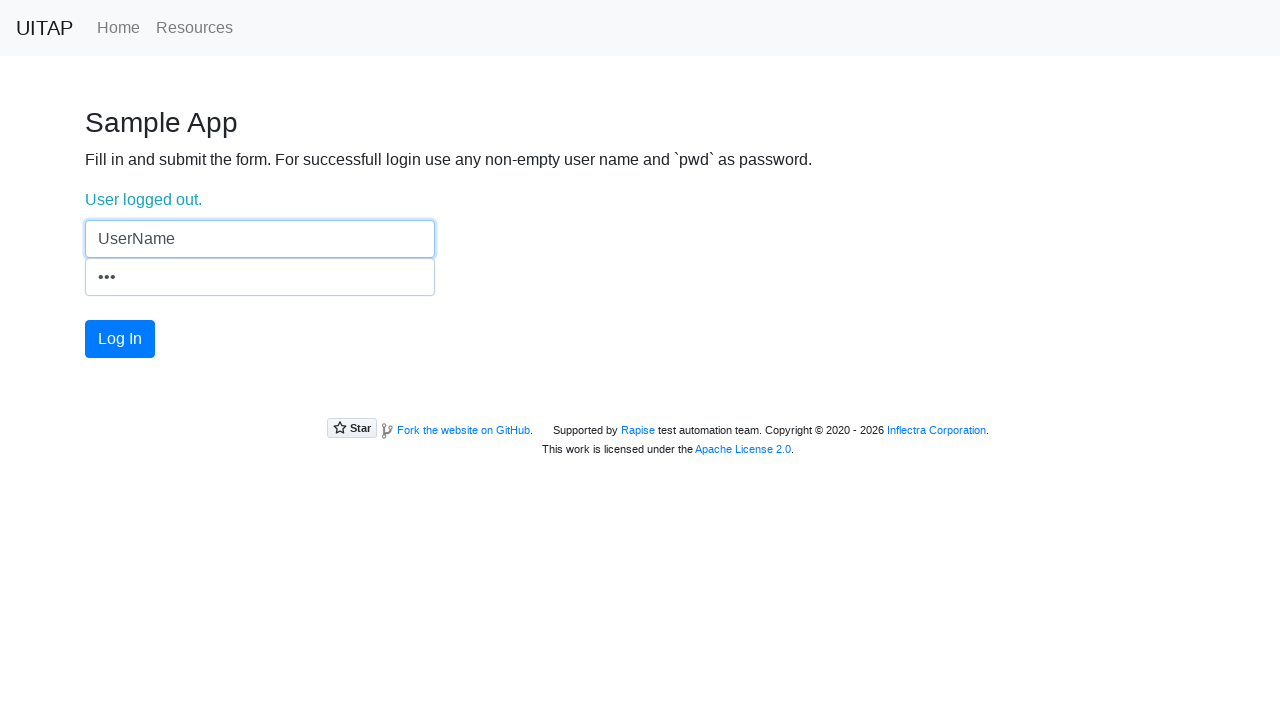

Clicked login button at (120, 339) on button.btn.btn-primary
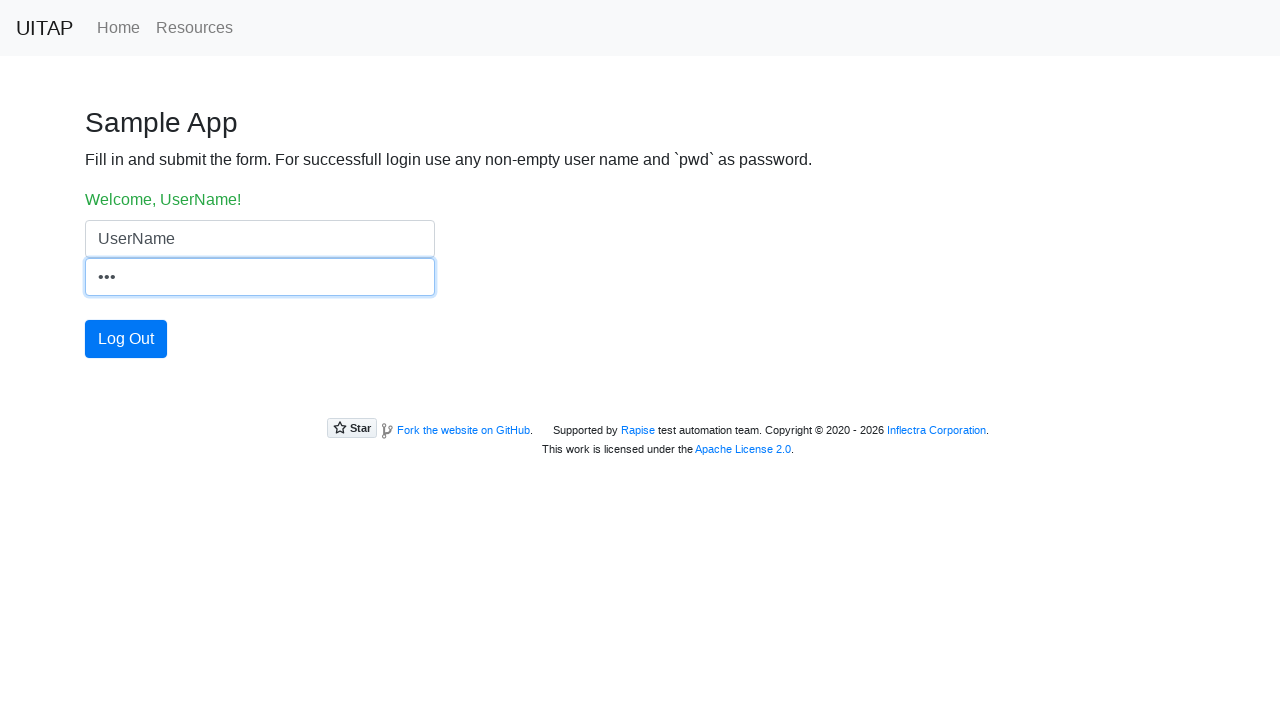

Success welcome message appeared
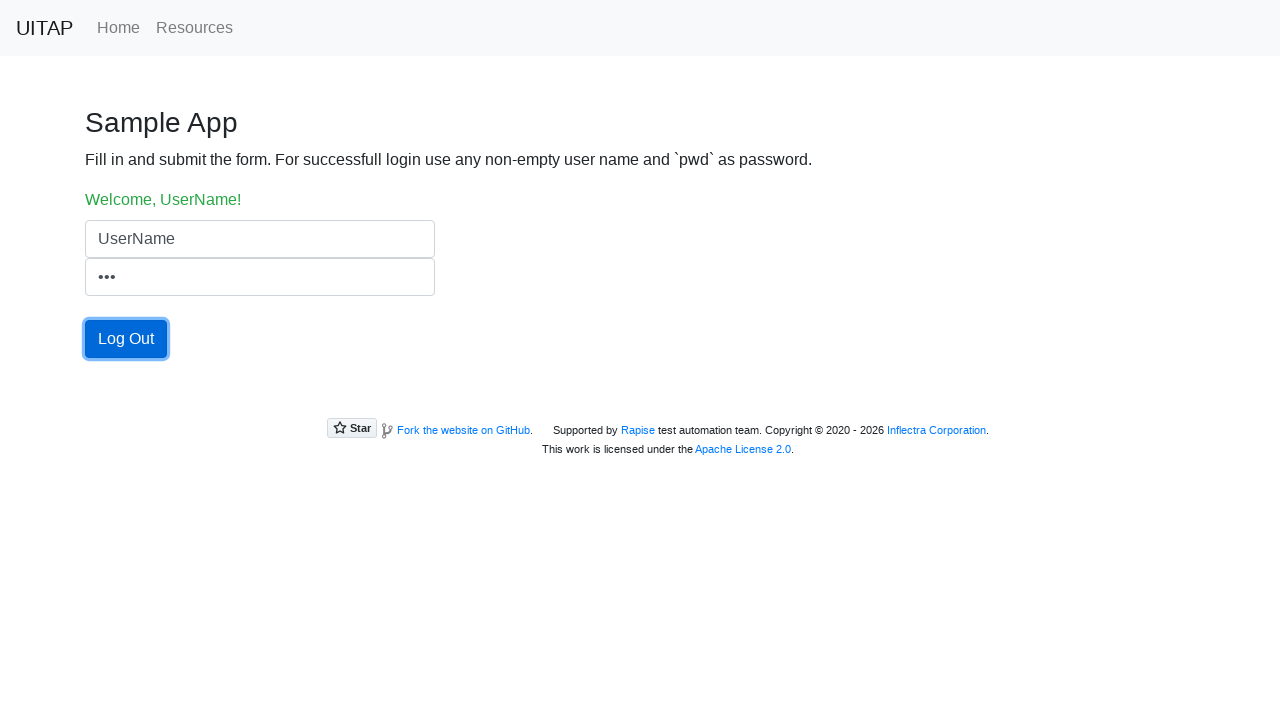

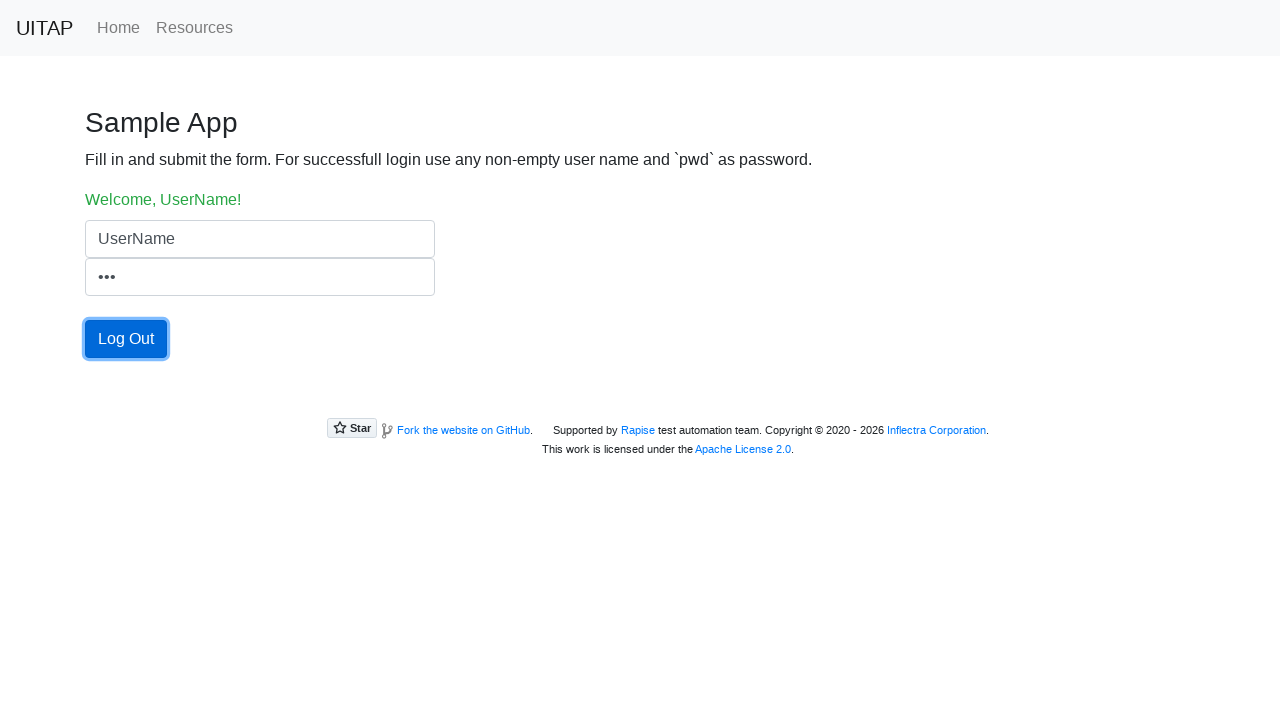